Tests header navigation buttons by clicking each one and verifying navigation

Starting URL: https://parabank.parasoft.com/parabank/index.htm

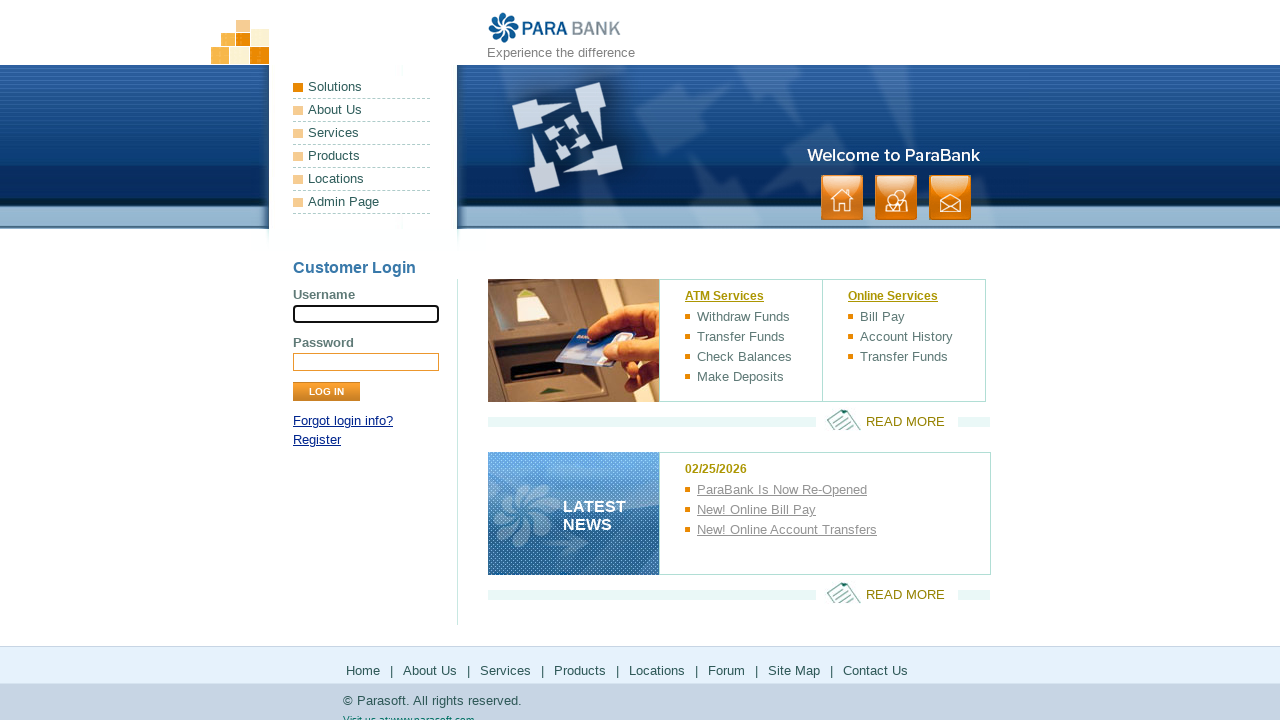

Clicked home button in header navigation at (842, 198) on xpath=//*[@id="headerPanel"]/ul[2]/li[1]/a
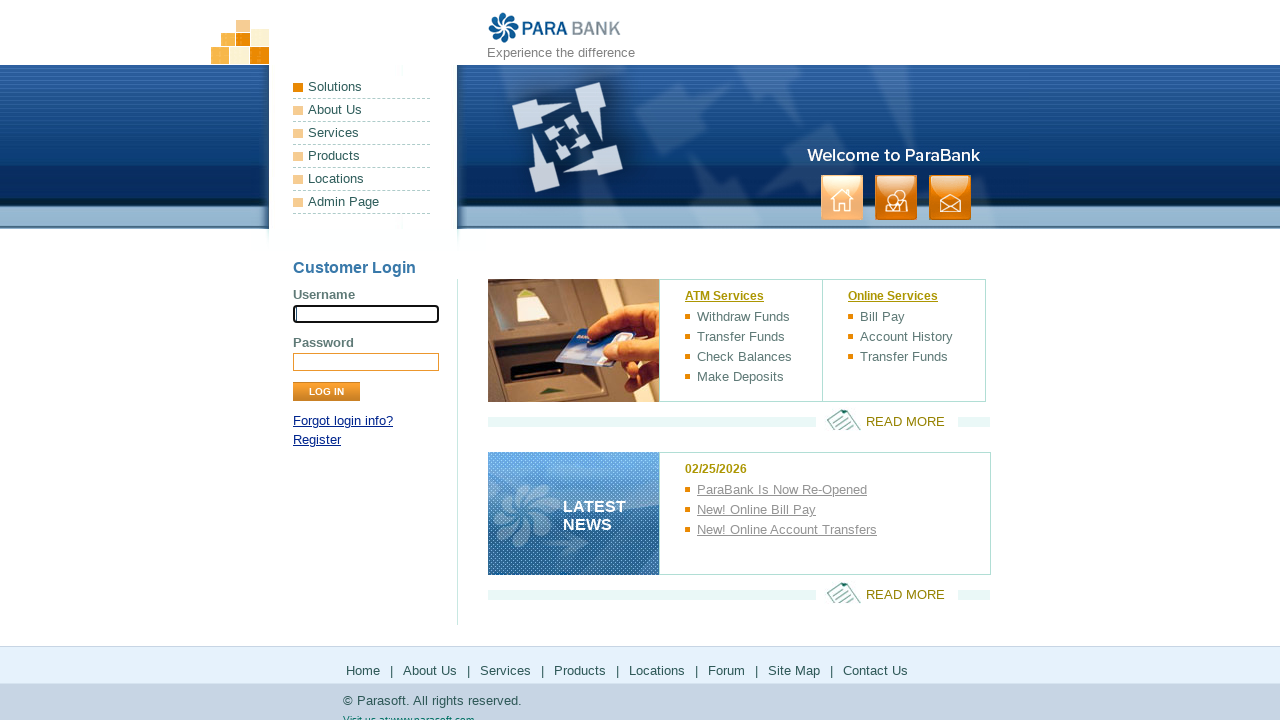

Clicked about button in header navigation at (896, 198) on xpath=//*[@id="headerPanel"]/ul[2]/li[2]/a
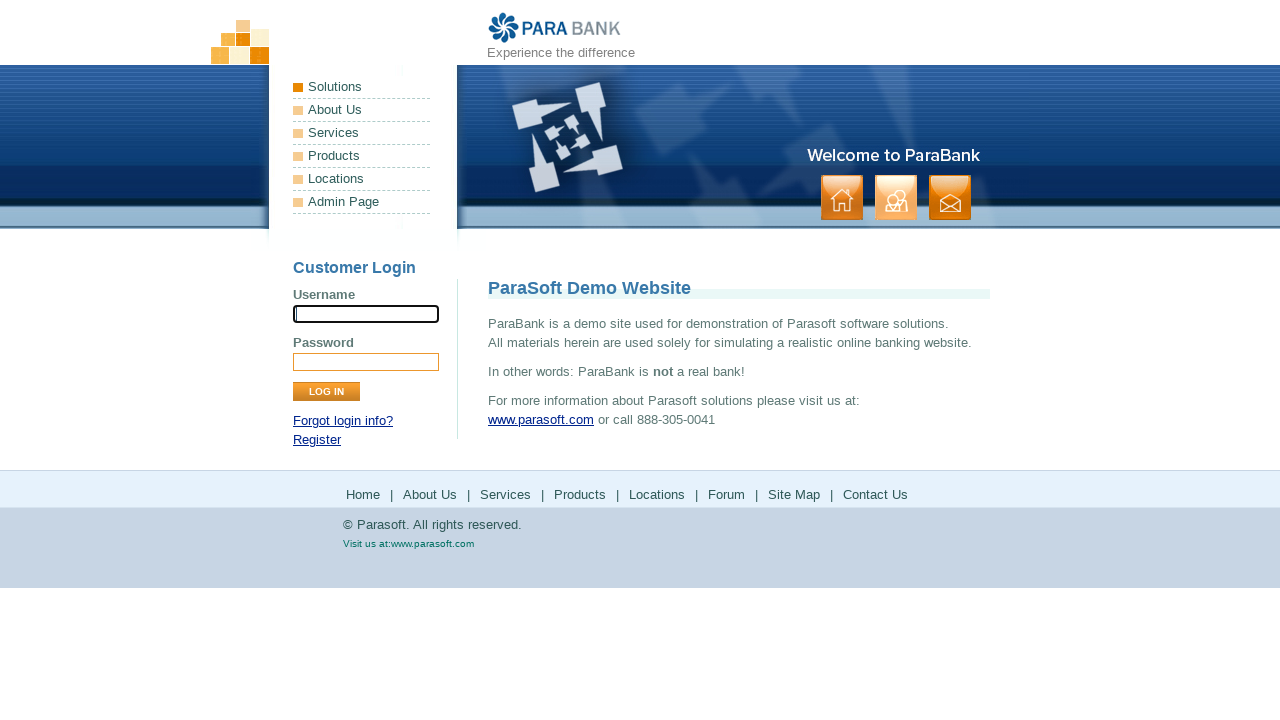

Clicked contact button in header navigation at (950, 198) on xpath=//*[@id="headerPanel"]/ul[2]/li[3]/a
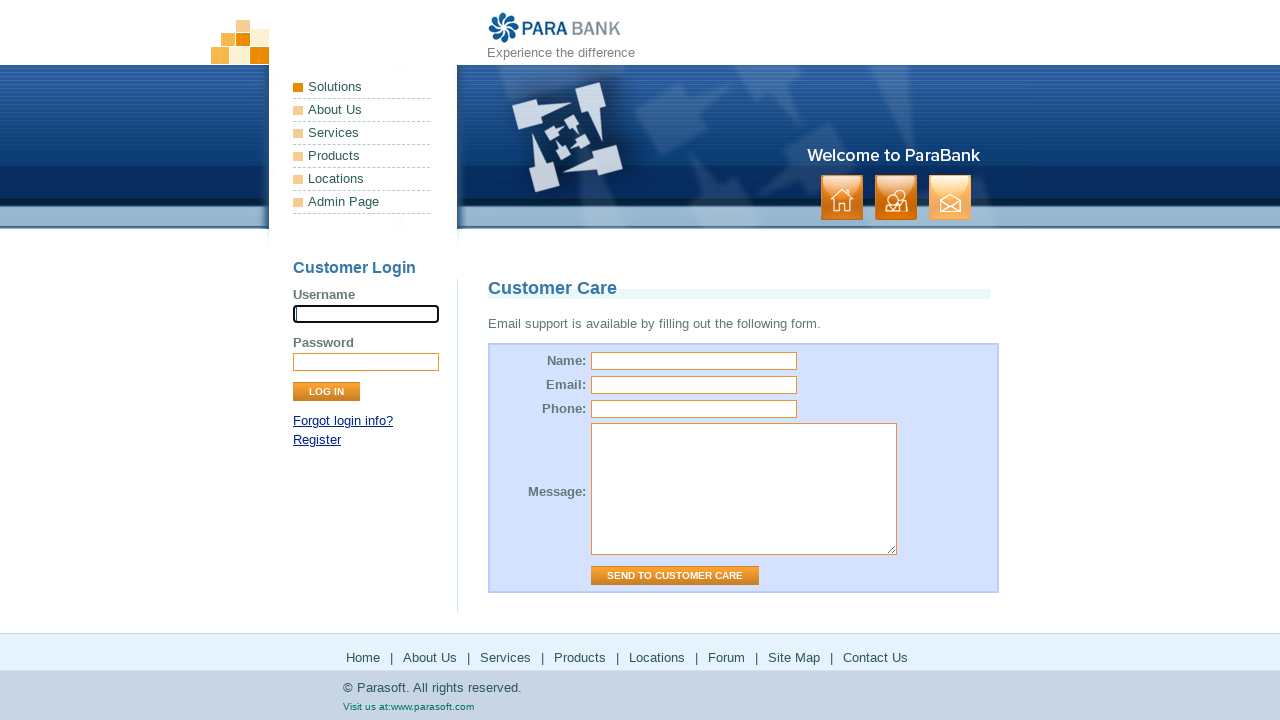

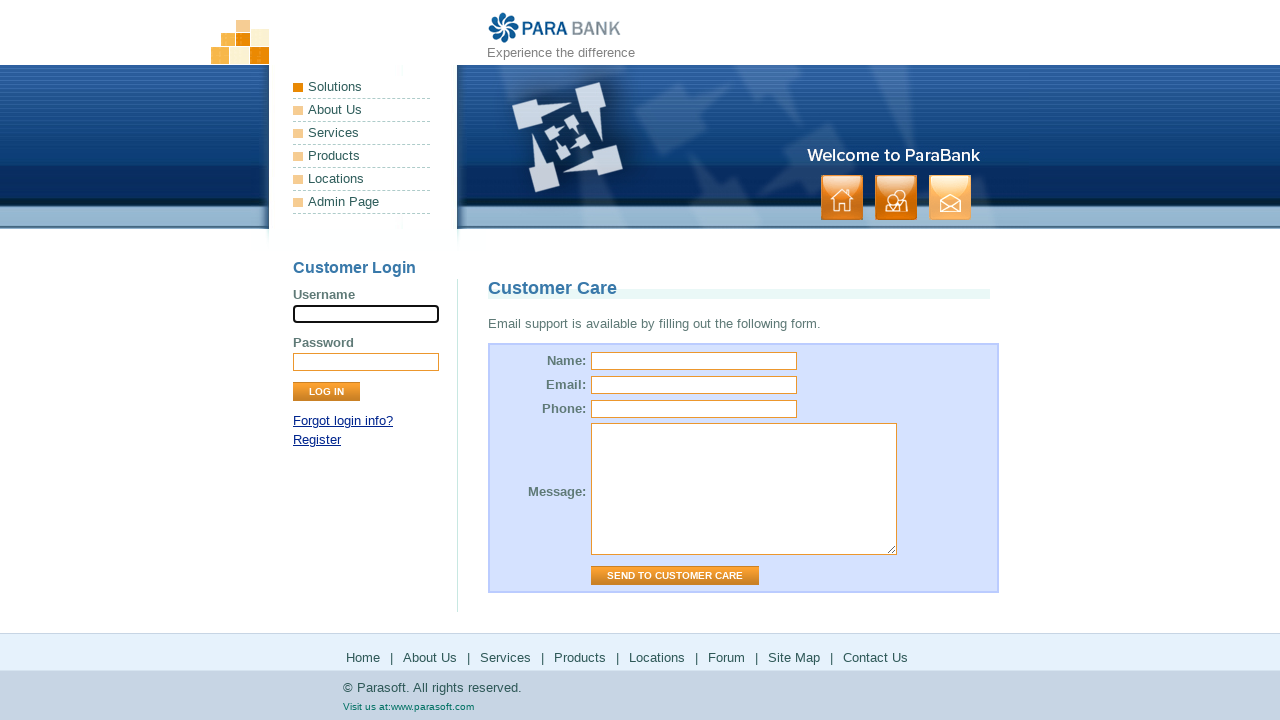